Tests the Add/Remove Elements functionality by navigating to the page and clicking to add an element

Starting URL: https://the-internet.herokuapp.com/

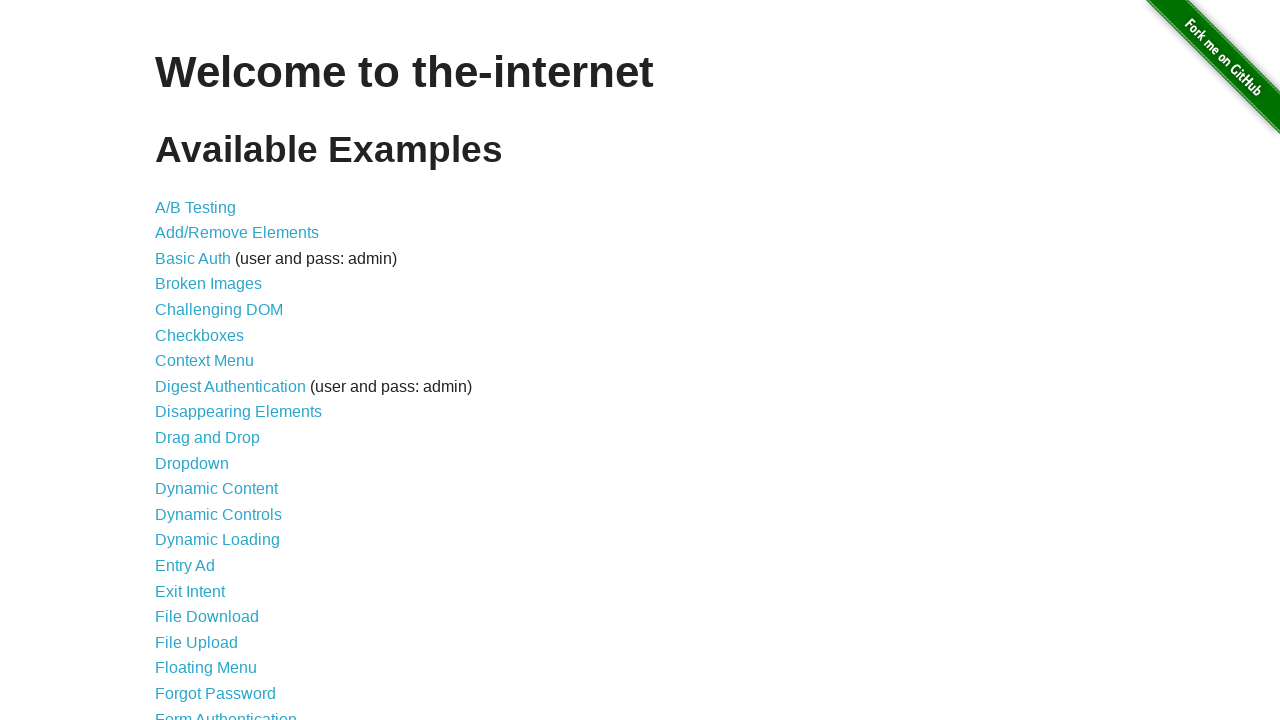

Clicked on Add/Remove Elements link at (237, 233) on text=Add/Remove Elements
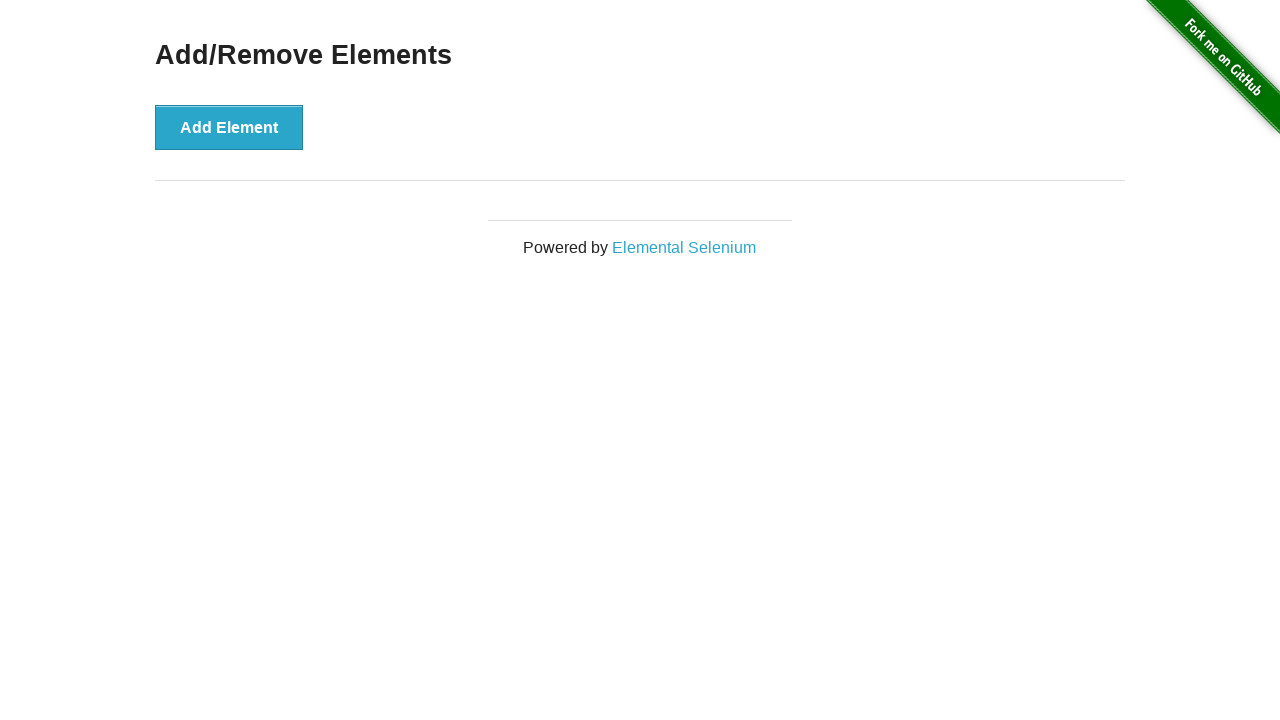

Clicked Add Element button to add a new element at (229, 127) on text=Add Element
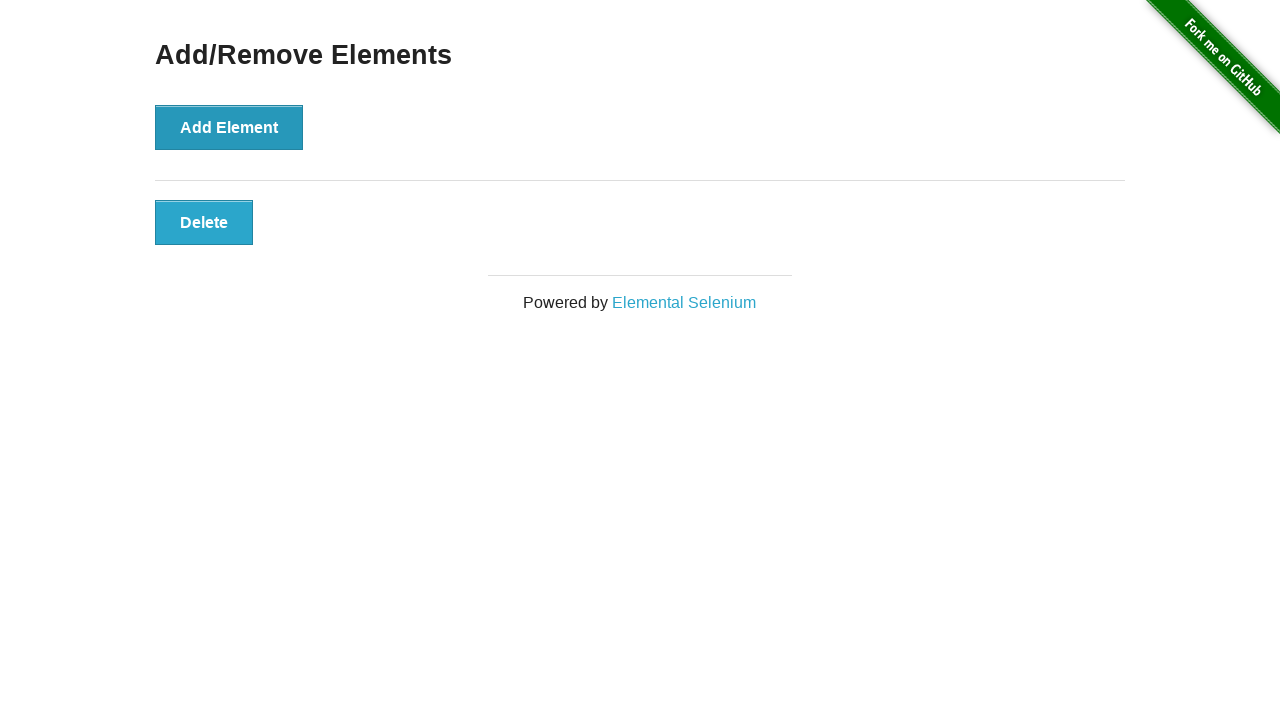

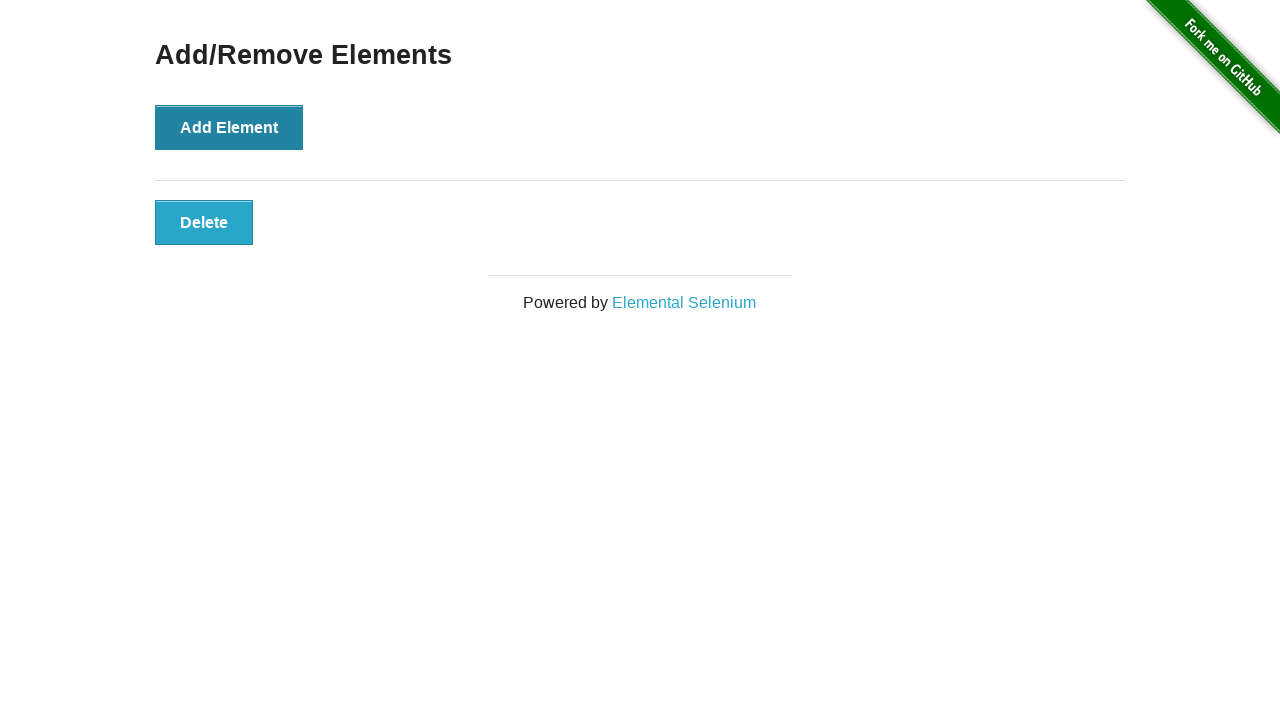